Extracts a value from an element attribute, calculates a mathematical function, fills the result in a form, selects checkboxes and radio buttons, then submits the form

Starting URL: http://suninjuly.github.io/get_attribute.html

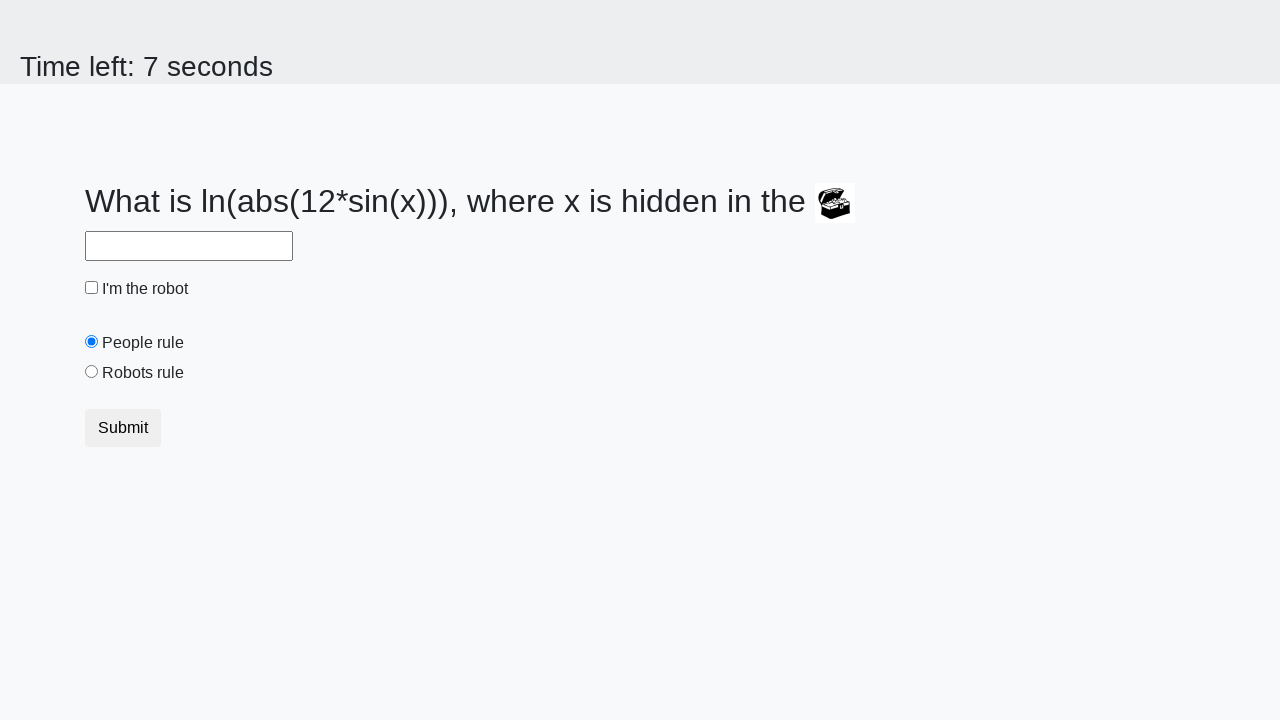

Located treasure element
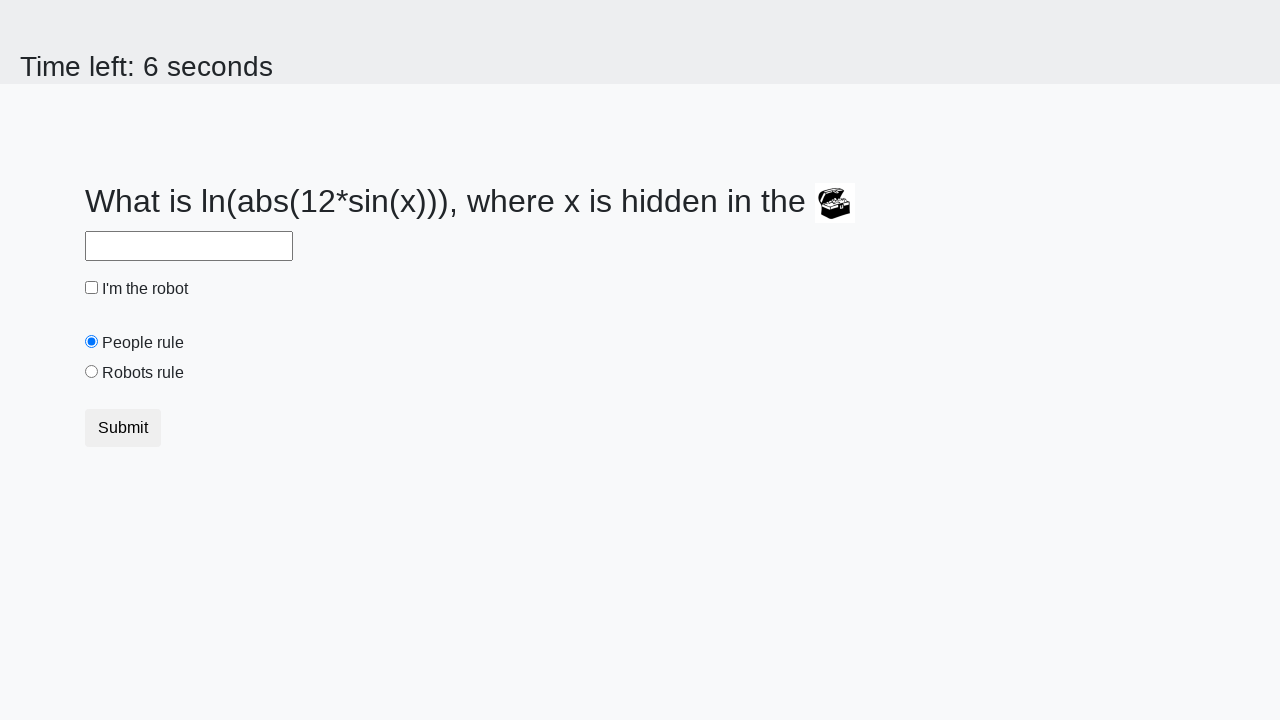

Extracted valuex attribute from treasure element
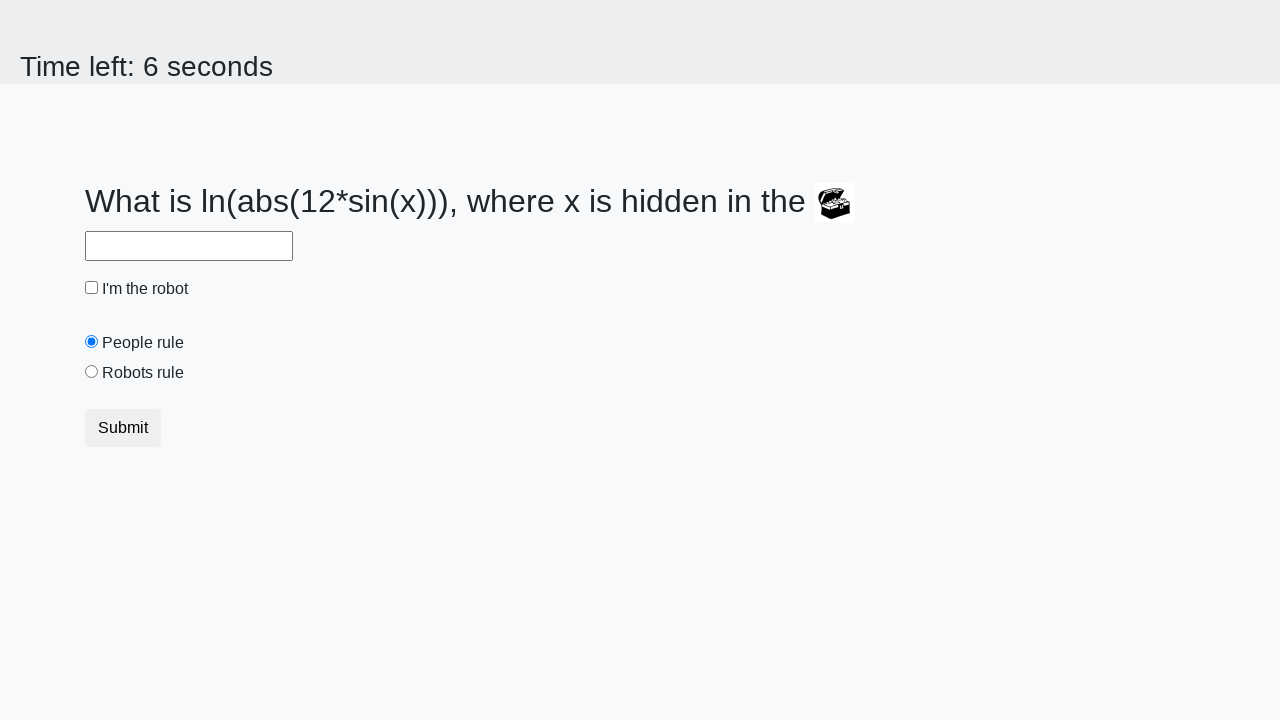

Calculated mathematical function result: 1.4942913342230395
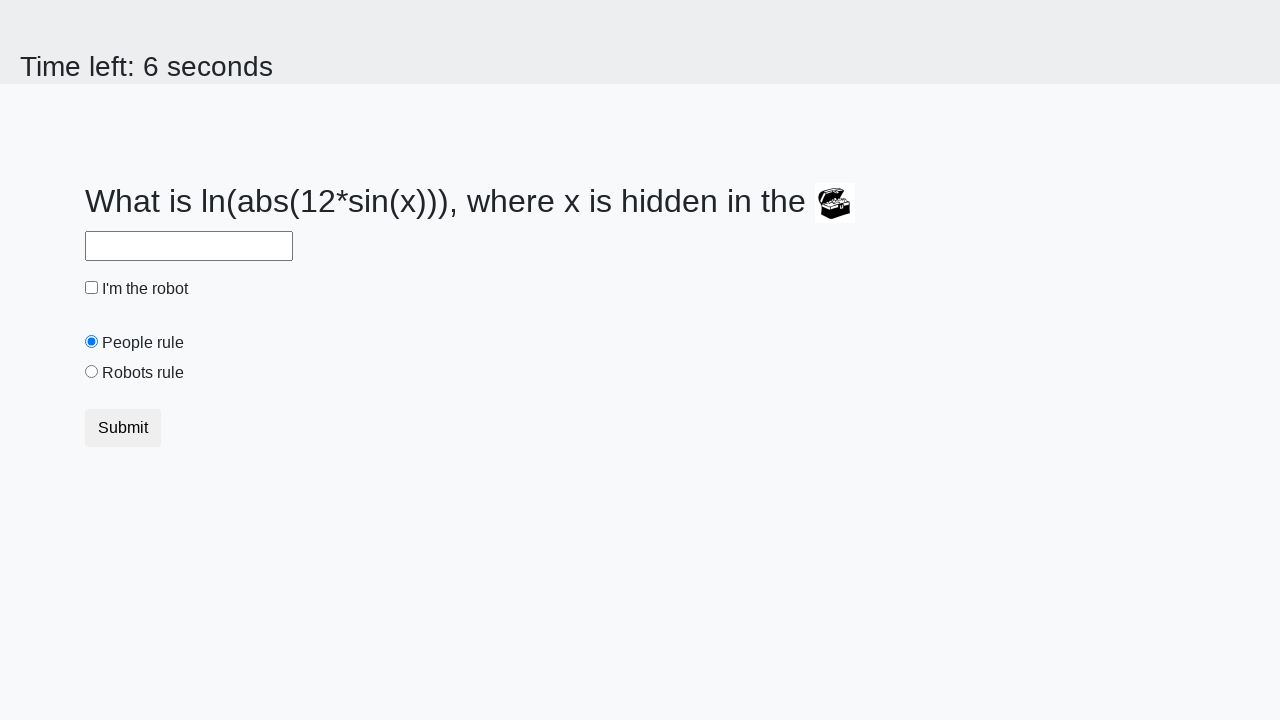

Filled answer field with calculated value on #answer
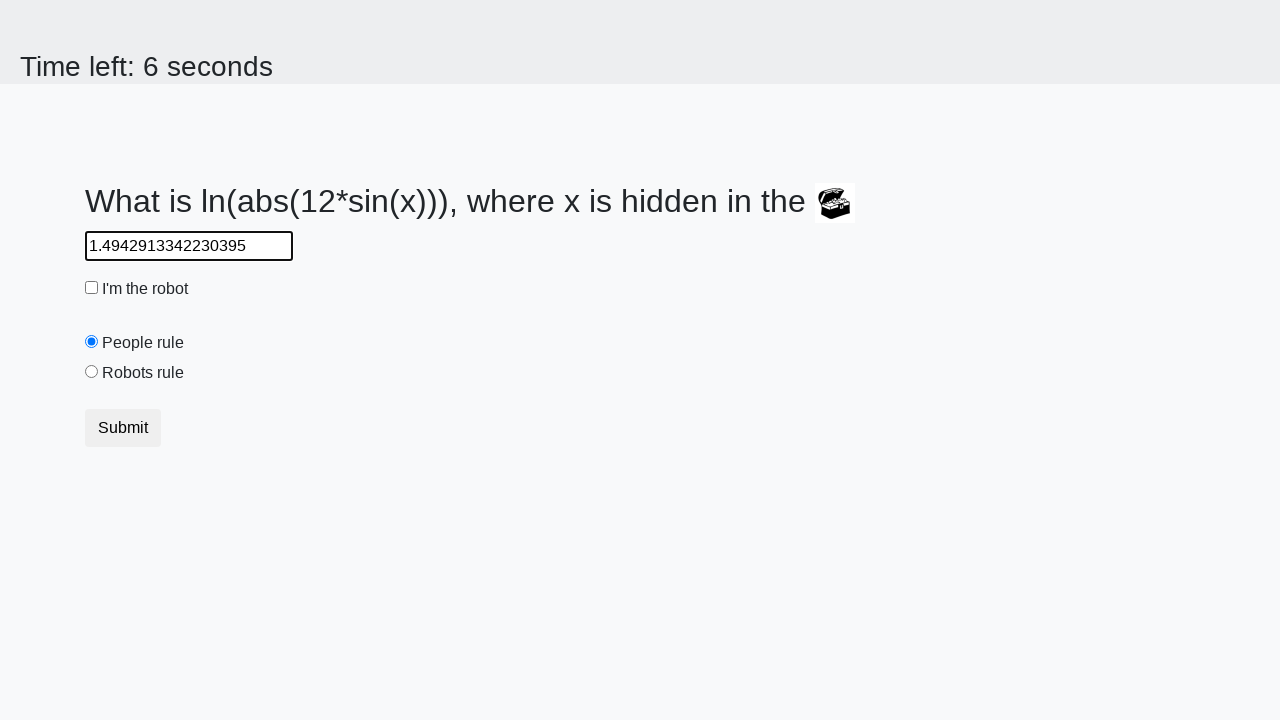

Checked the robot checkbox at (92, 288) on #robotCheckbox
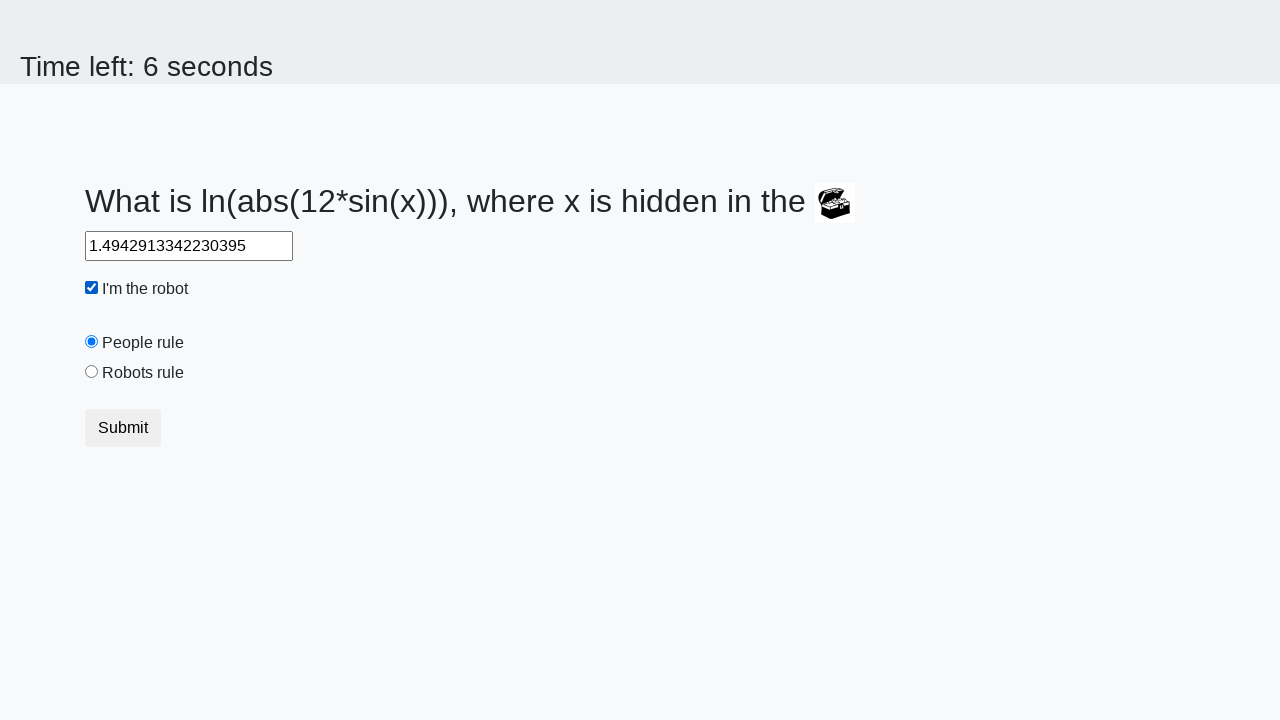

Selected the robots rule radio button at (92, 372) on #robotsRule
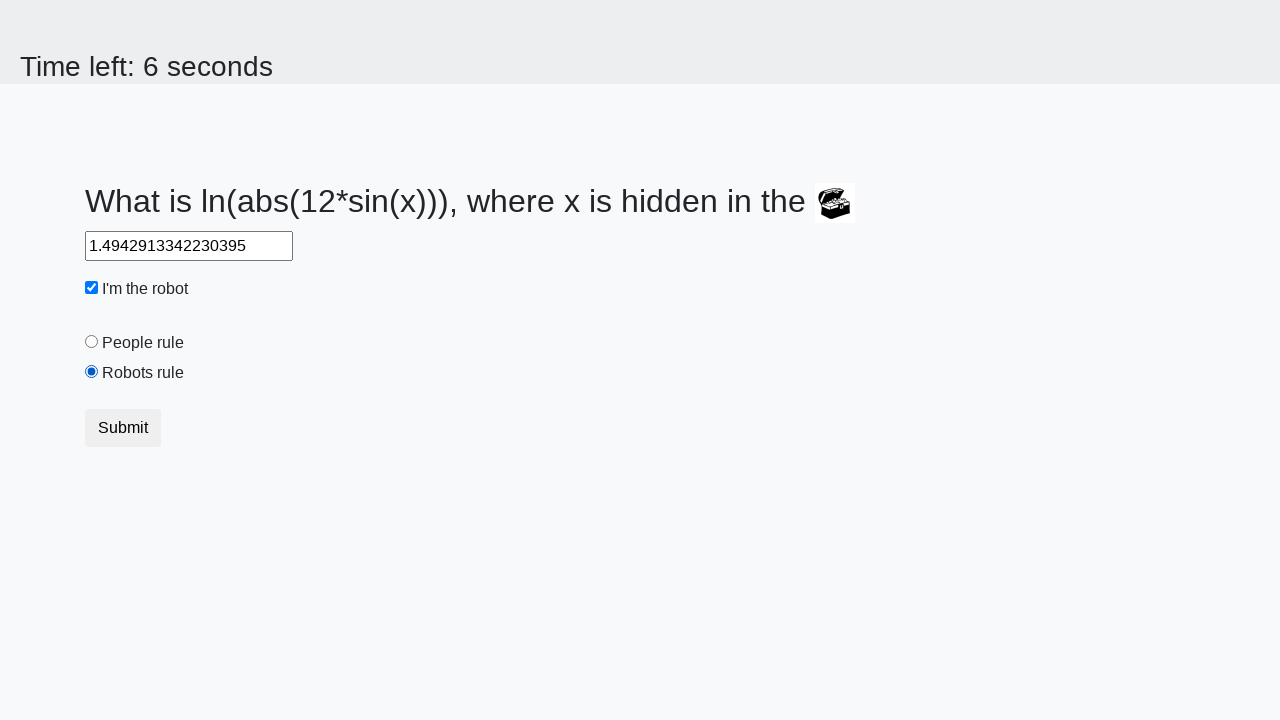

Clicked form submit button at (123, 428) on [type='submit']
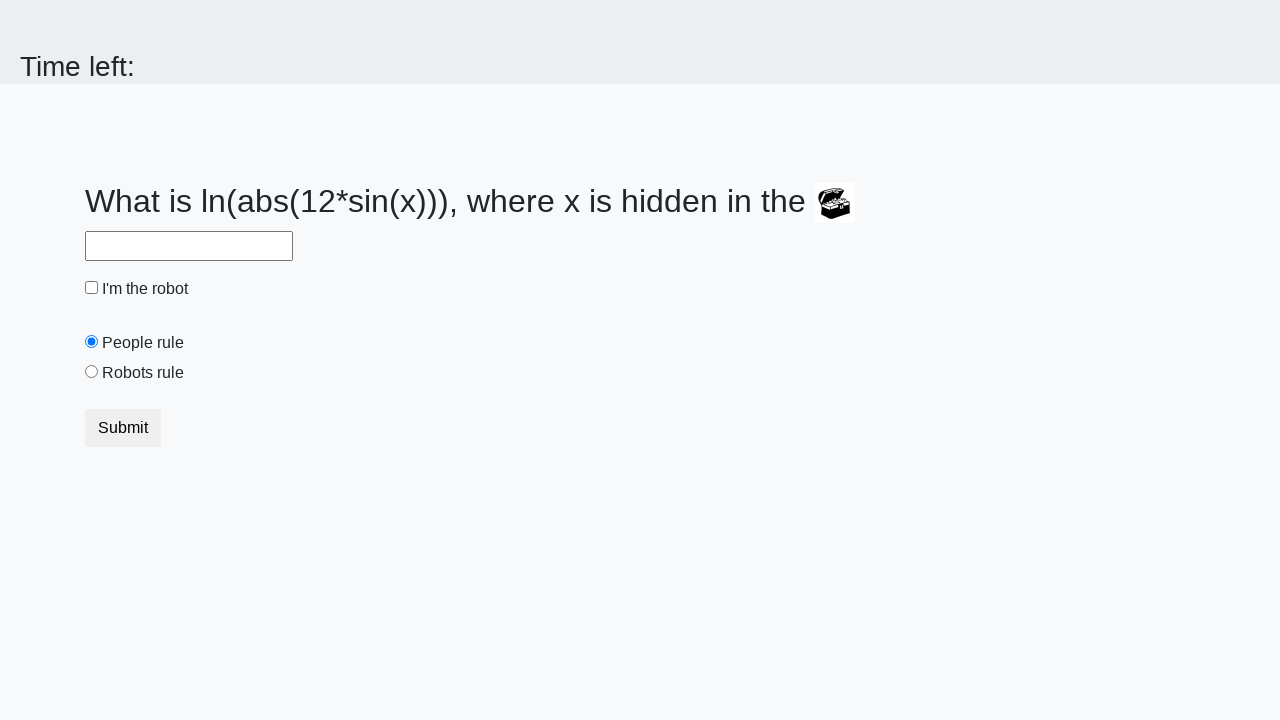

Waited for form submission to complete
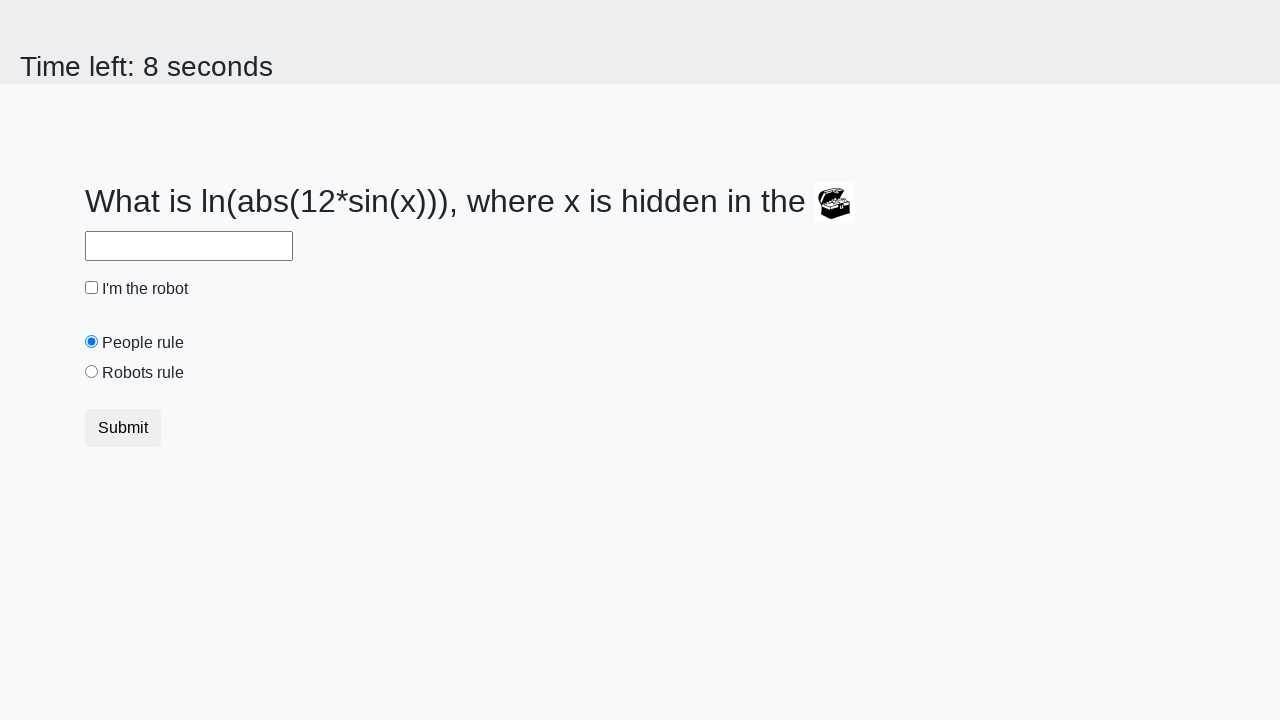

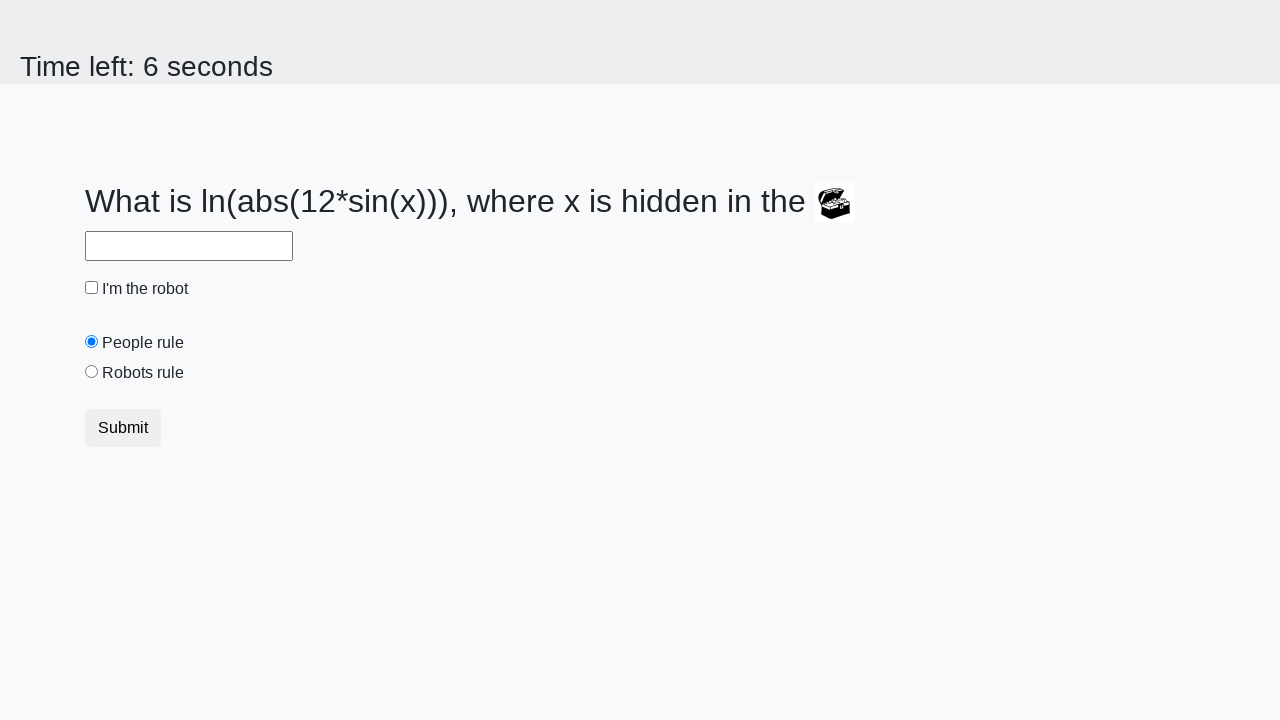